Tests entering a value into a datalist input field

Starting URL: https://www.selenium.dev/selenium/web/web-form.html

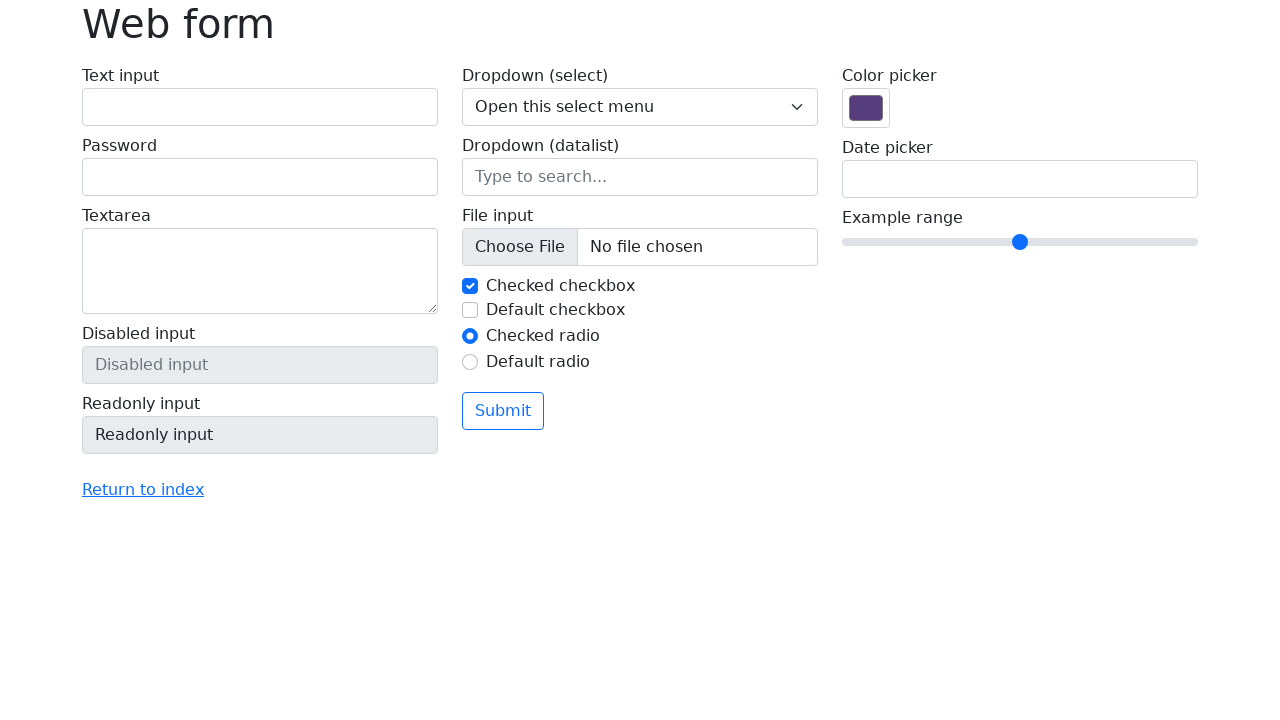

Filled datalist input field with 'San Francisco' on input[name='my-datalist']
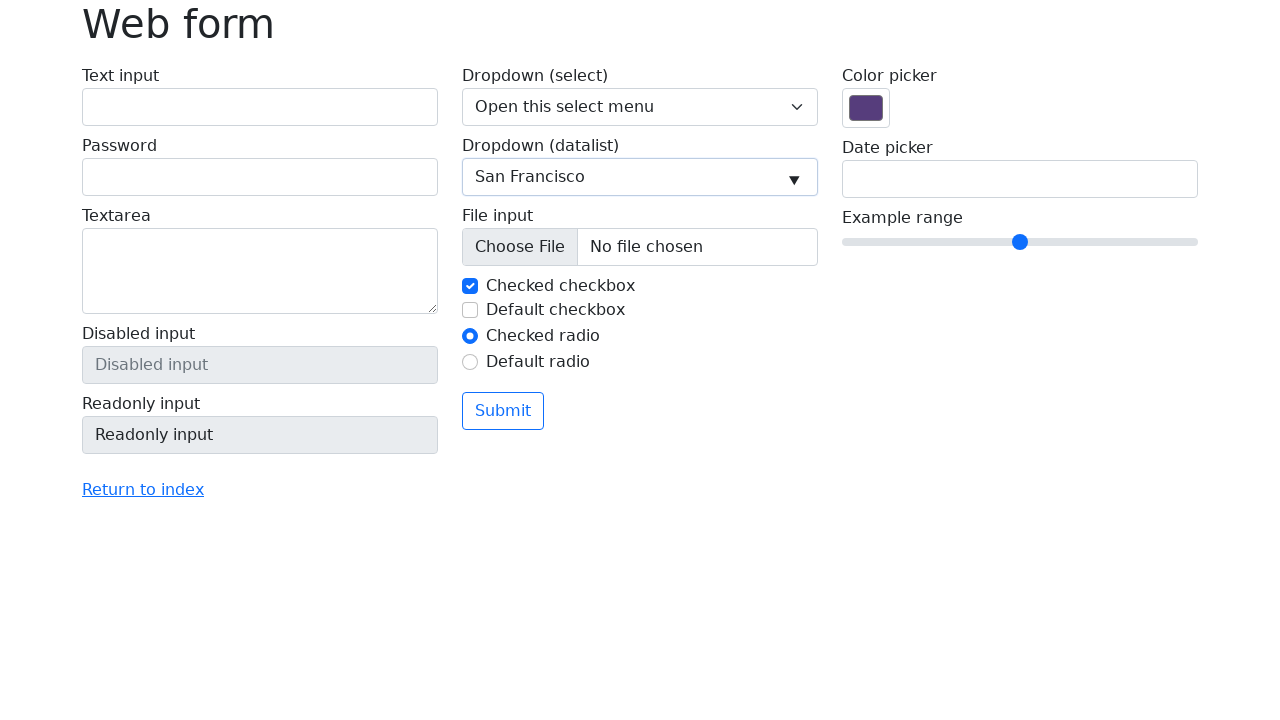

Verified datalist input value is 'San Francisco'
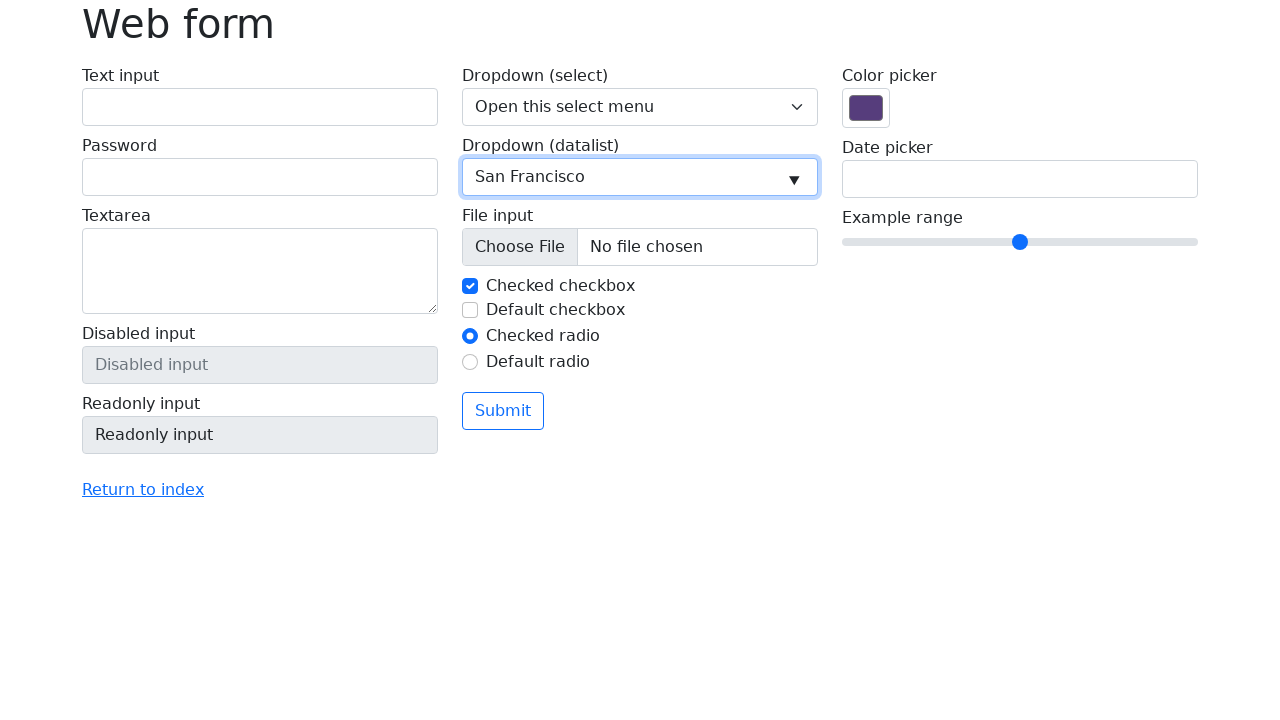

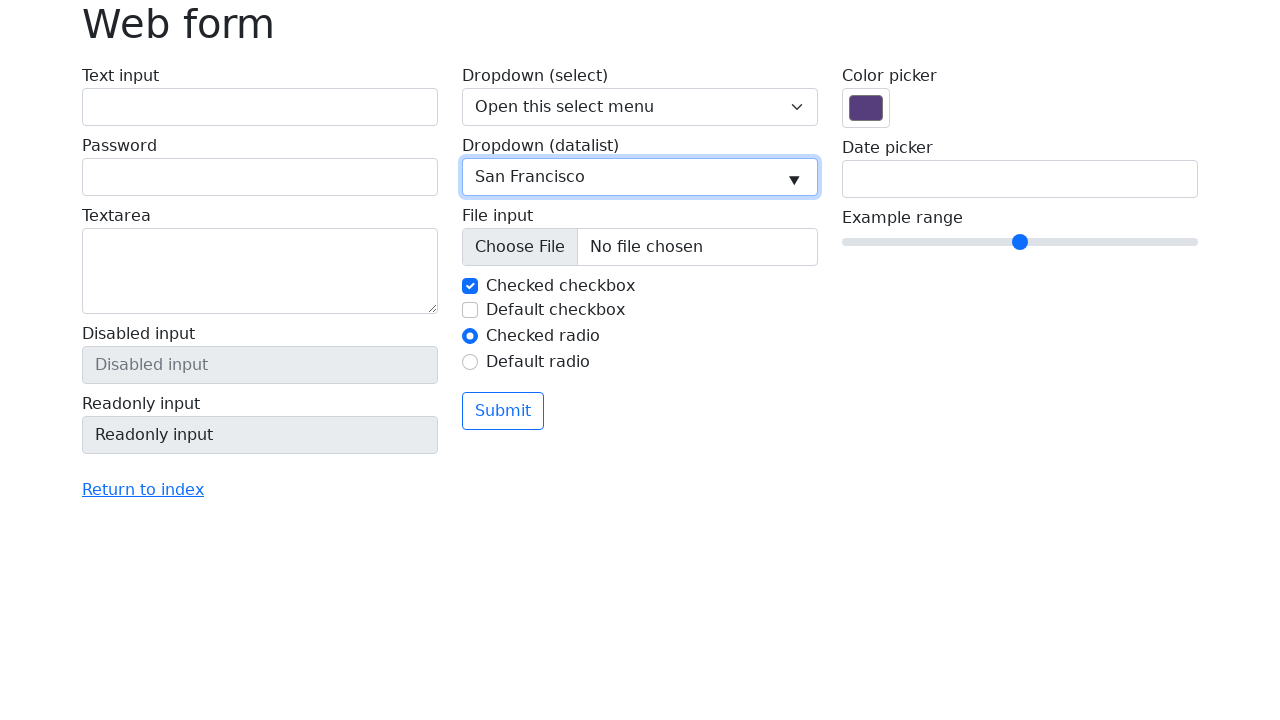